Tests dropdown selection functionality by selecting options by value, index, and label.

Starting URL: https://testautomationpractice.blogspot.com/

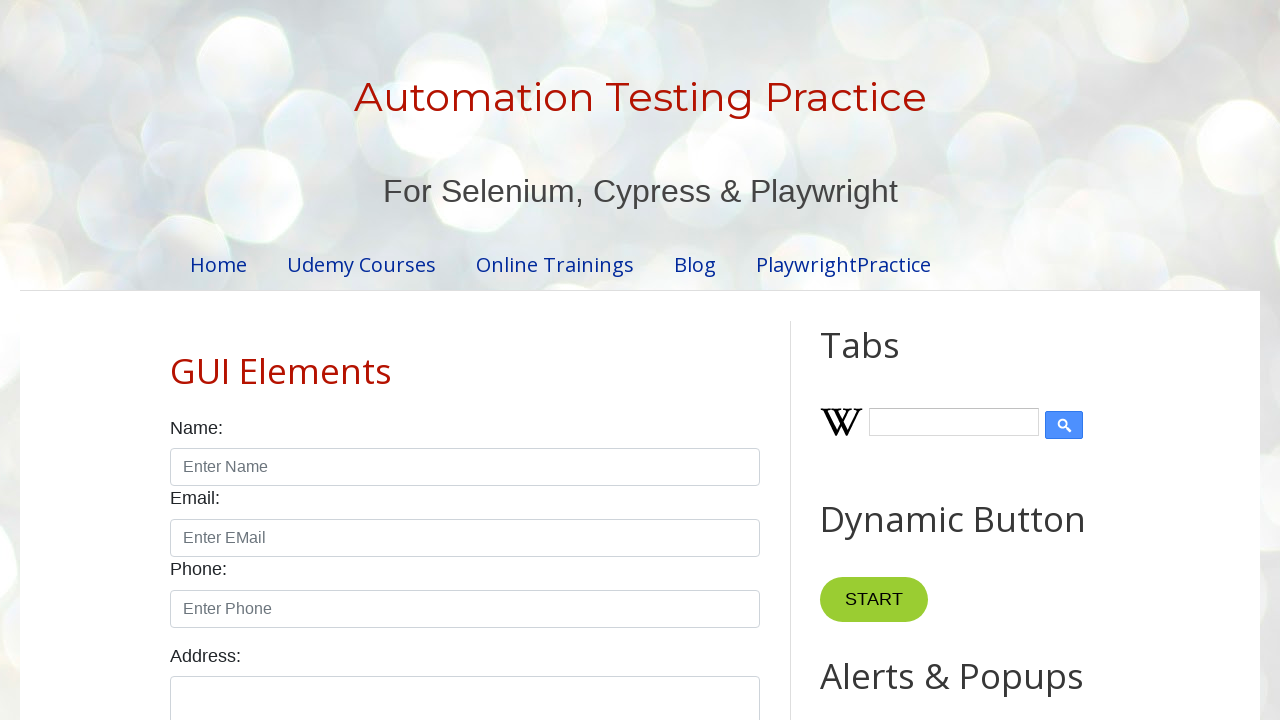

Clicked on country dropdown at (465, 360) on #country
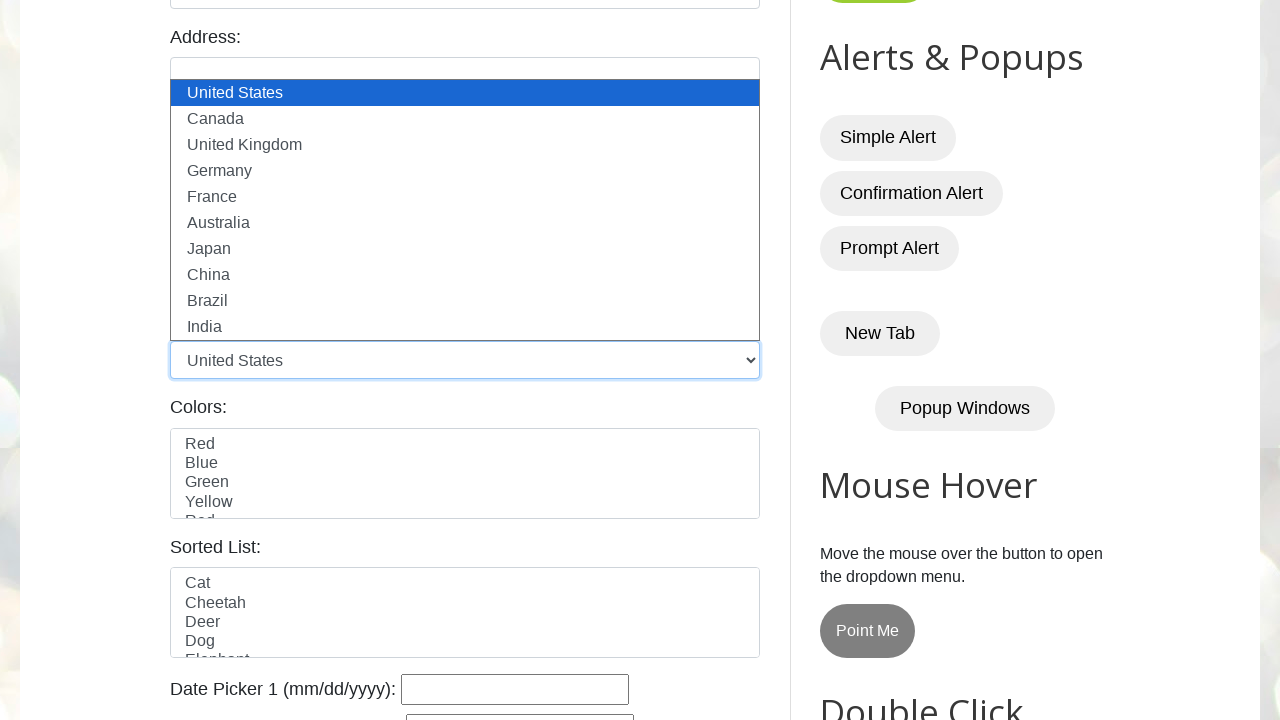

Selected 'Canada' from dropdown by value on #country
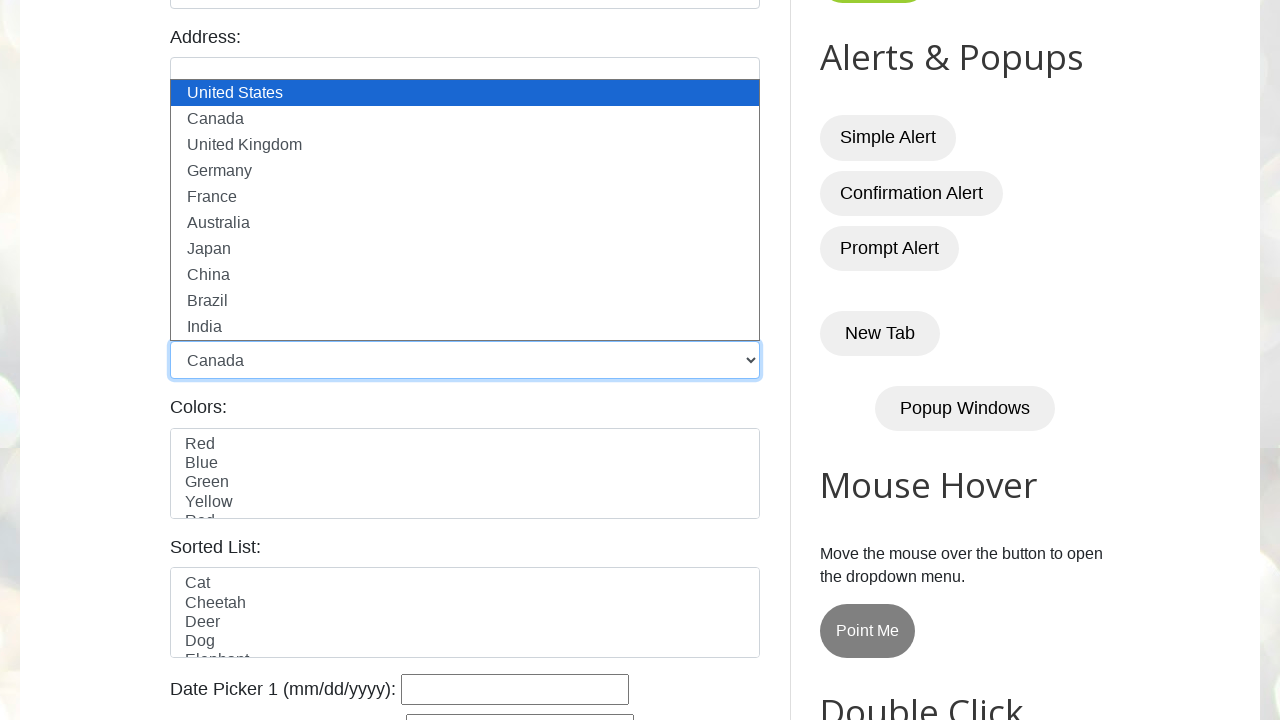

Selected option at index 2 from dropdown on #country
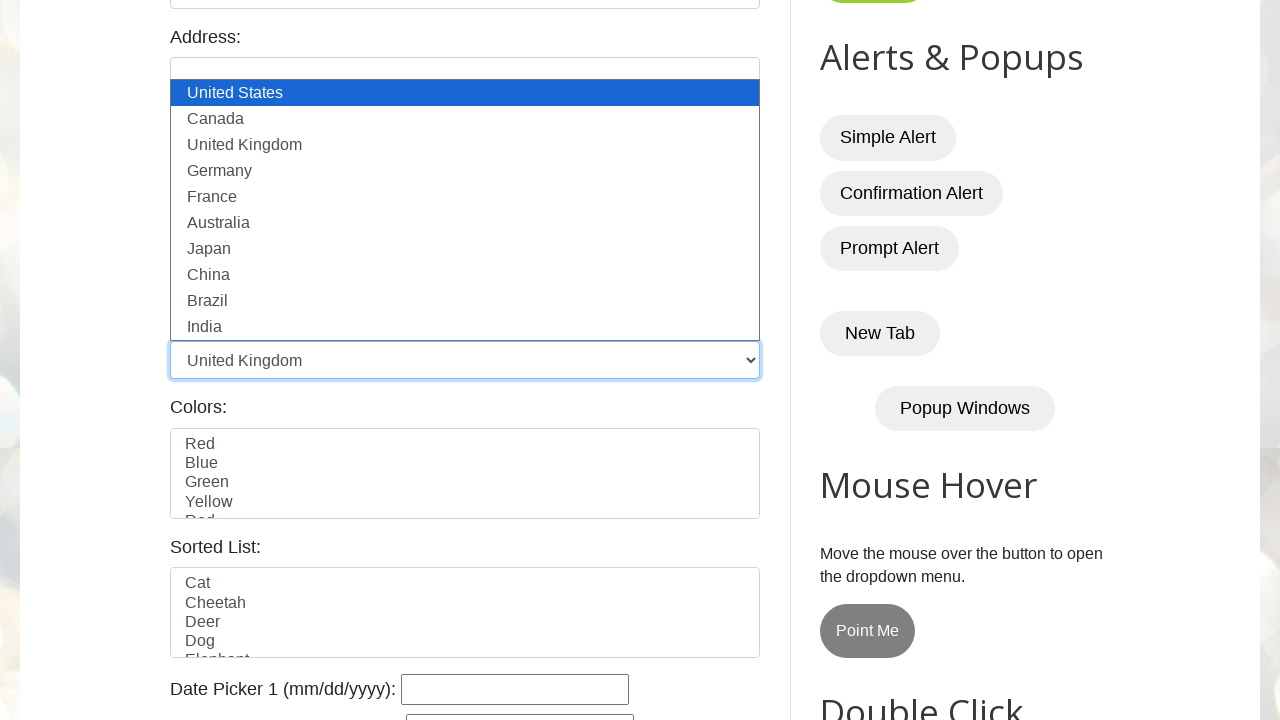

Selected 'Germany' from dropdown by label on #country
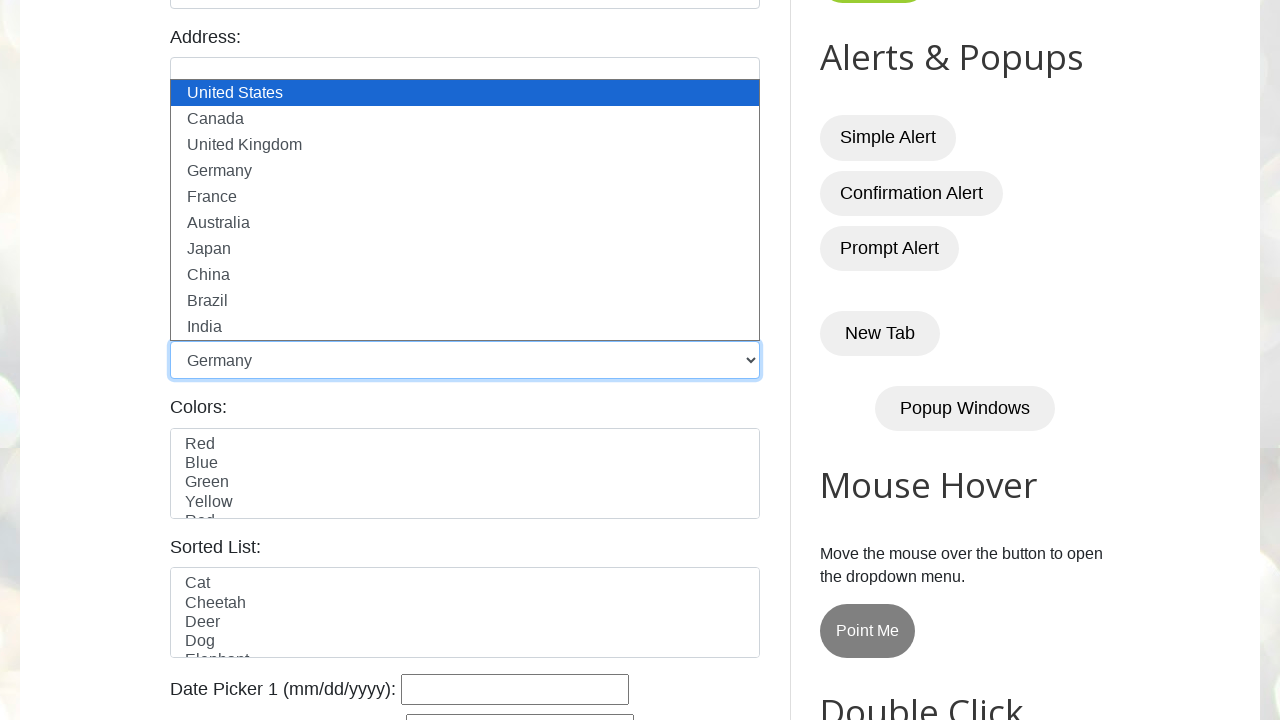

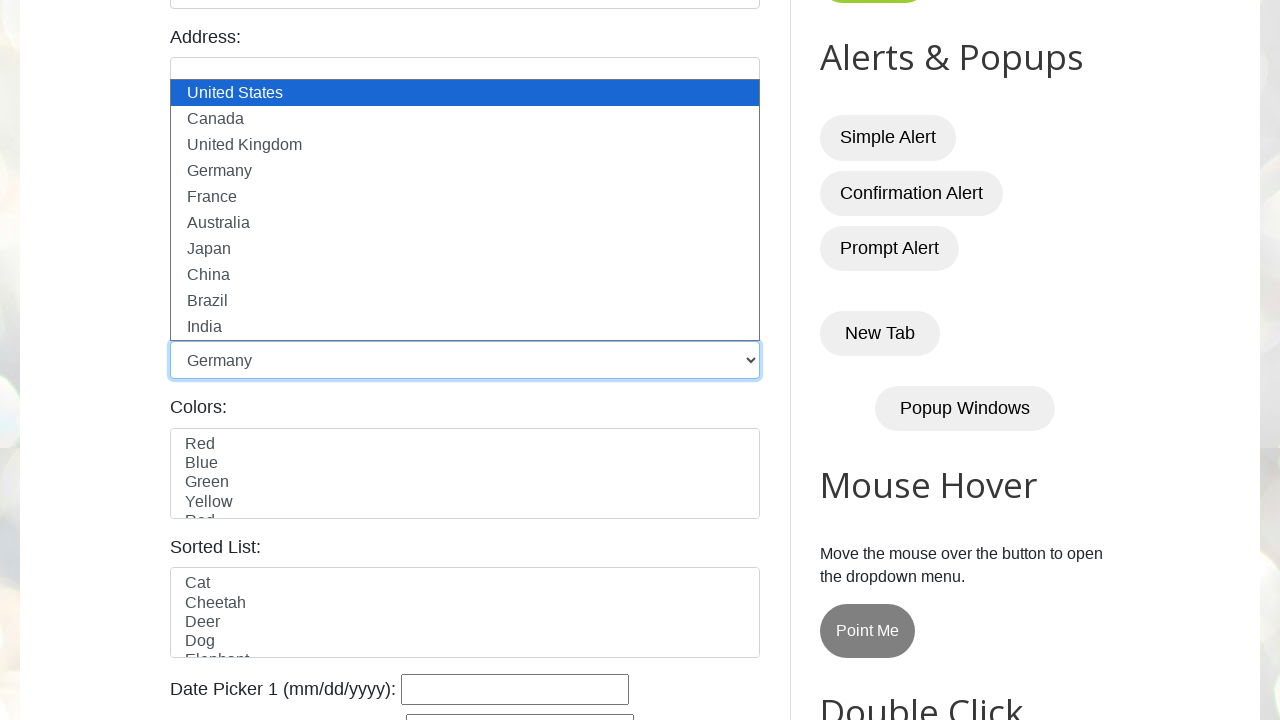